Tests the AngularJS homepage todo list functionality by adding a new todo item, verifying its addition, and marking it as complete

Starting URL: https://angularjs.org

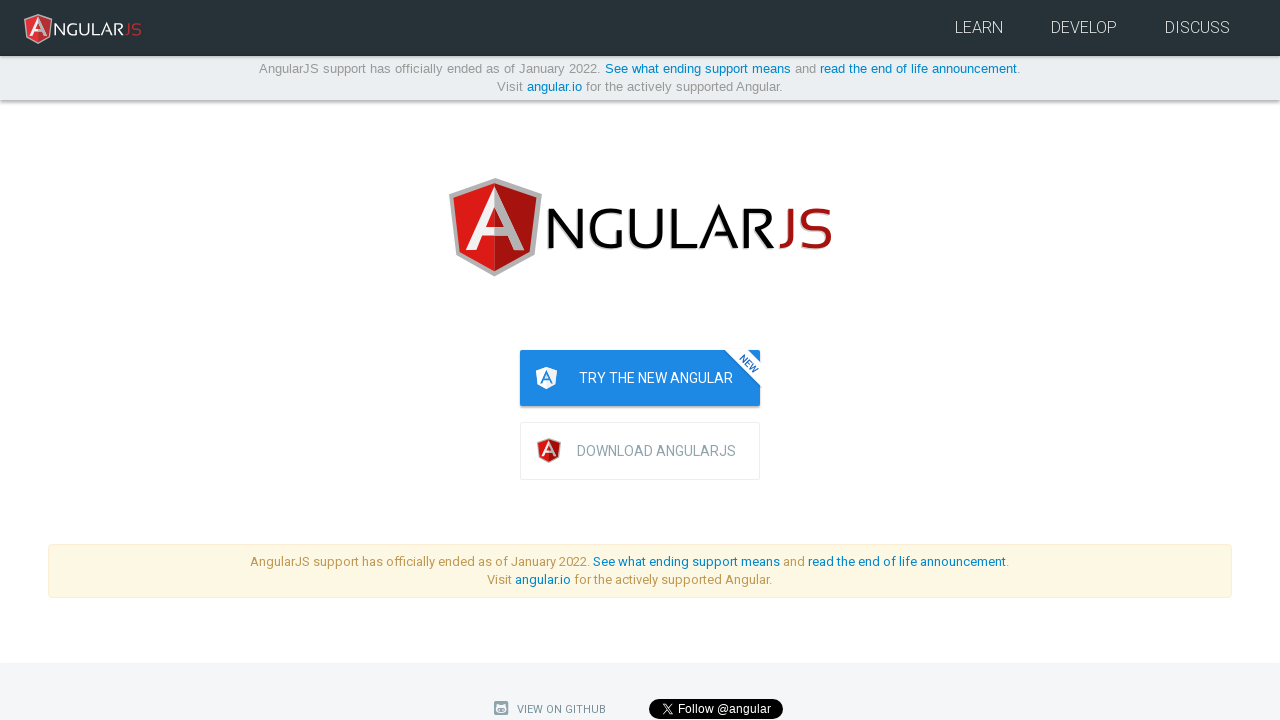

Filled todo text input with 'write first protractor test' on [ng-model="todoList.todoText"]
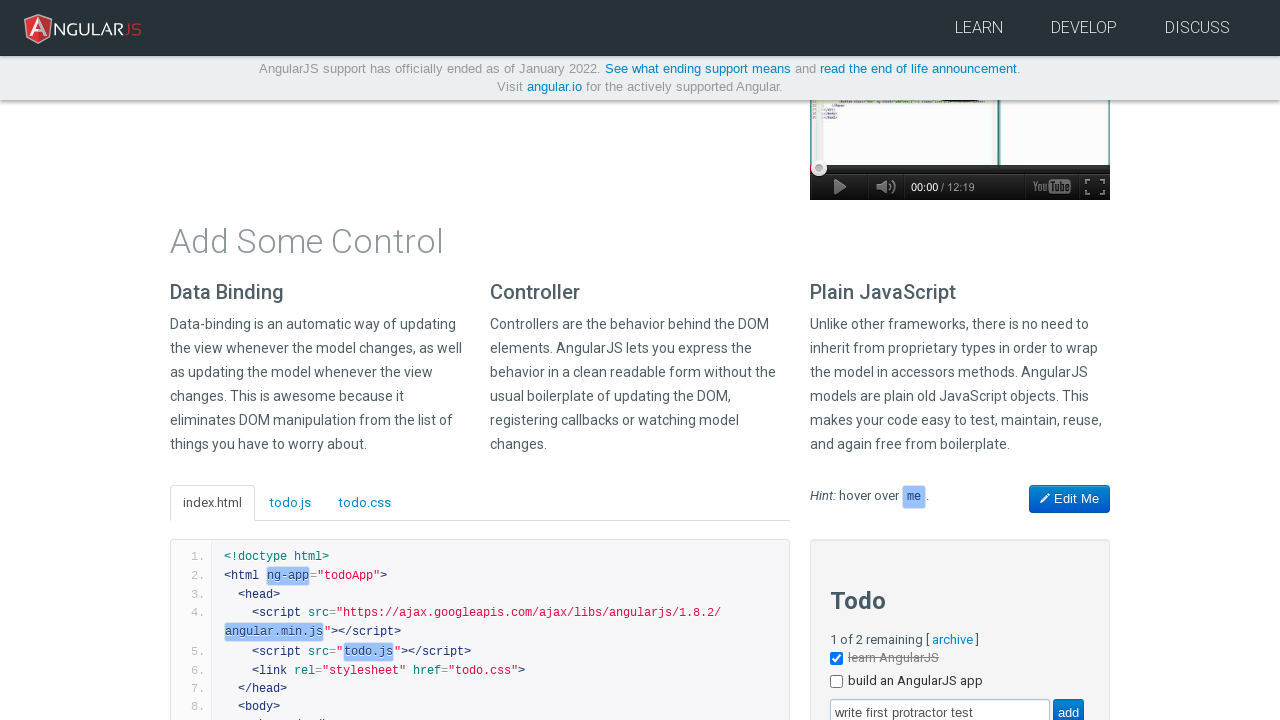

Clicked add button to create new todo at (1068, 706) on [value="add"]
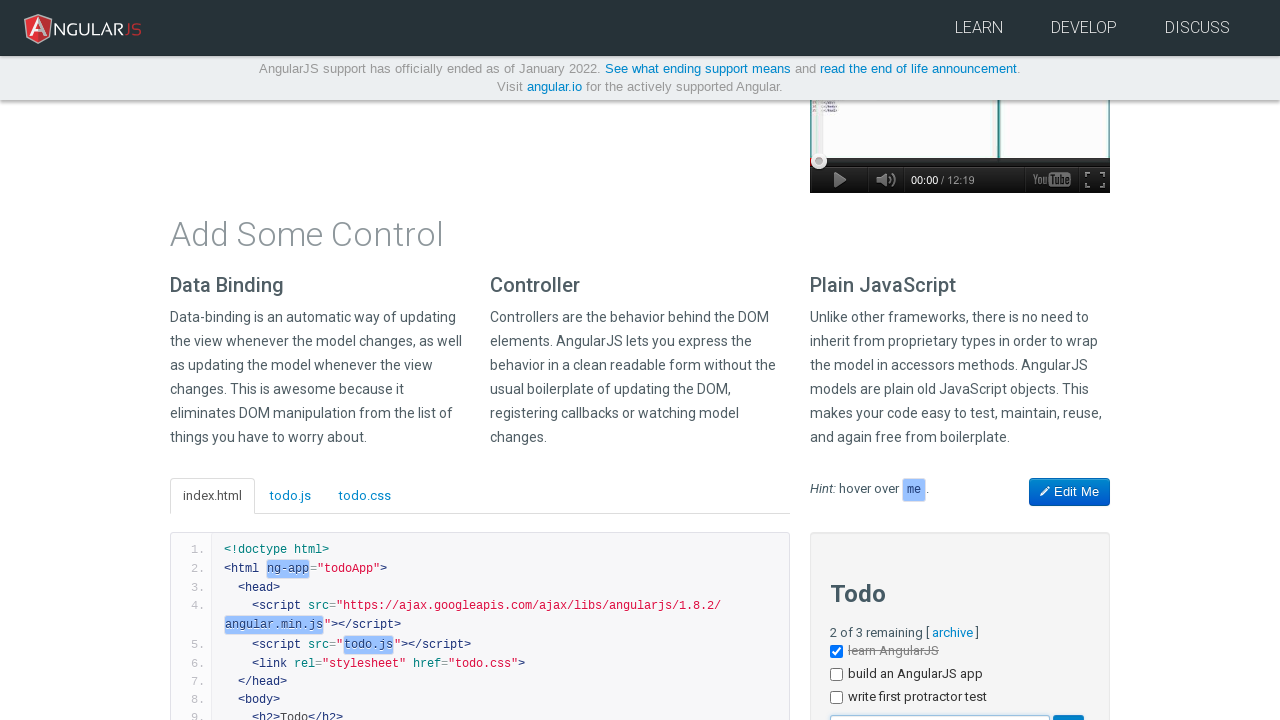

Todo list updated with new item
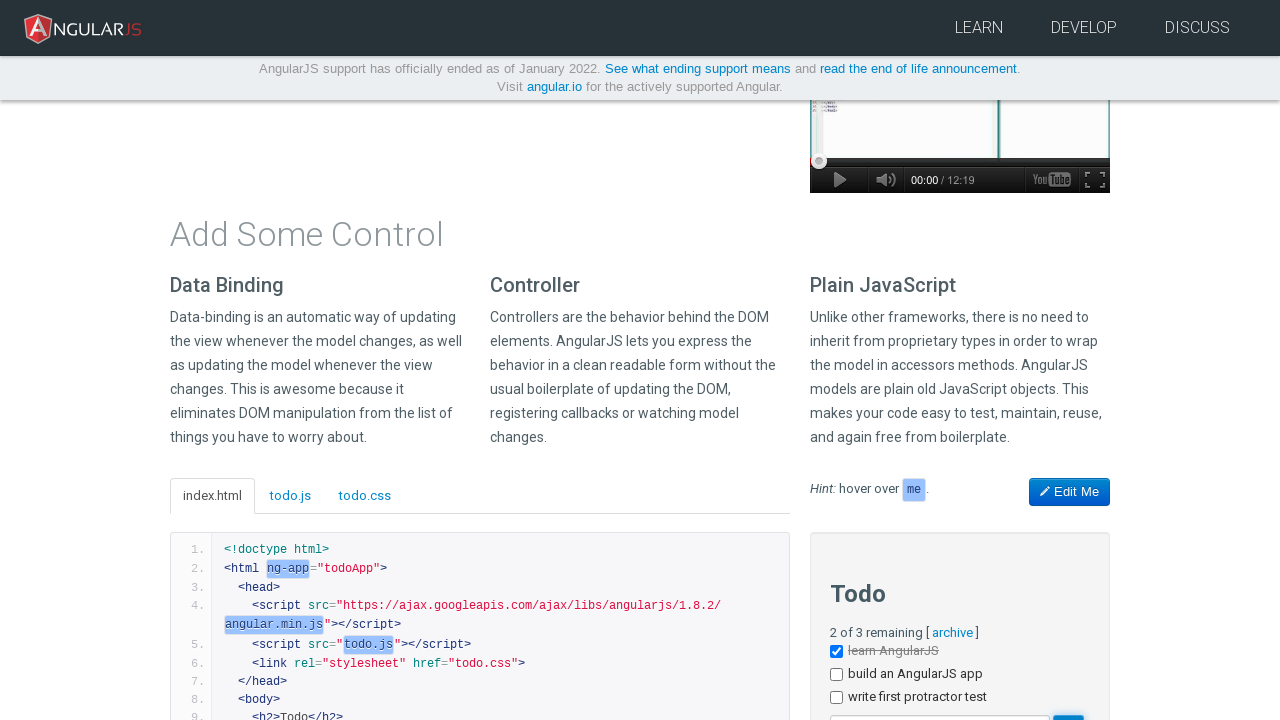

Clicked checkbox to mark newly added todo as complete at (836, 698) on [ng-repeat="todo in todoList.todos"] >> nth=2 >> input
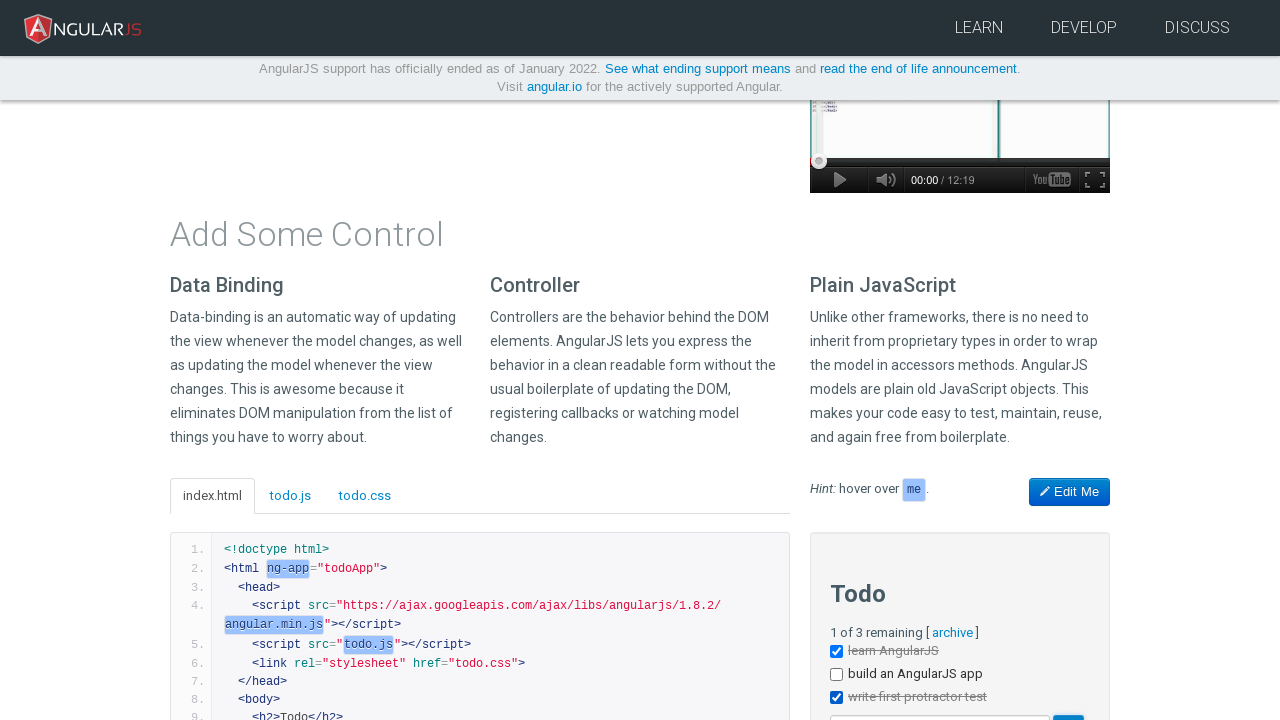

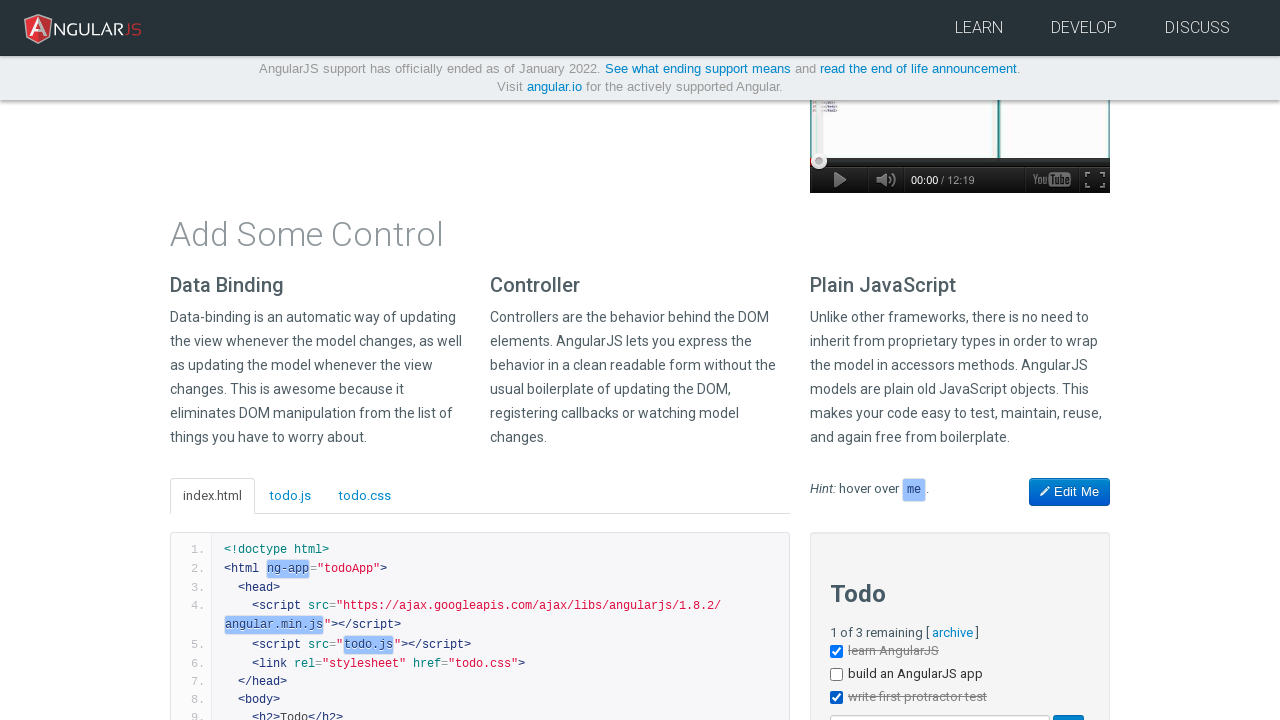